Navigates to freeCodeCamp.org homepage and verifies the page loads by checking the title

Starting URL: https://www.freeCodeCamp.org

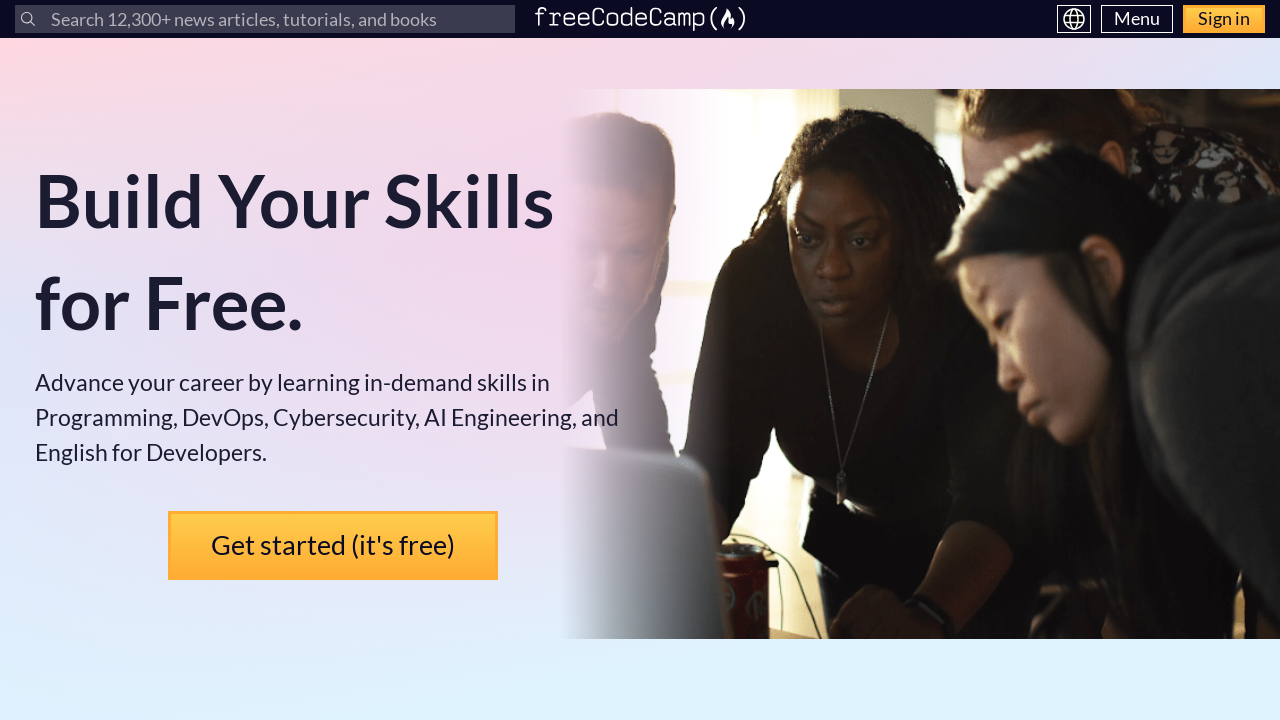

Navigated to freeCodeCamp.org homepage
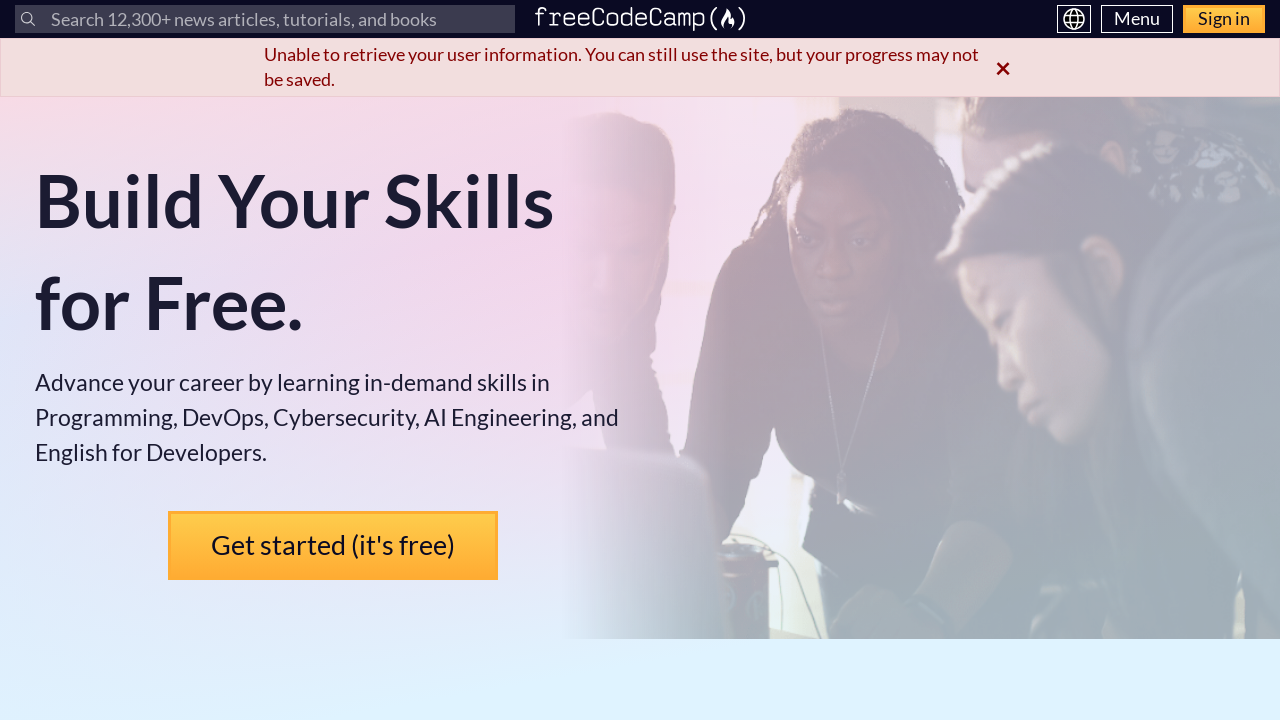

Page DOM content loaded
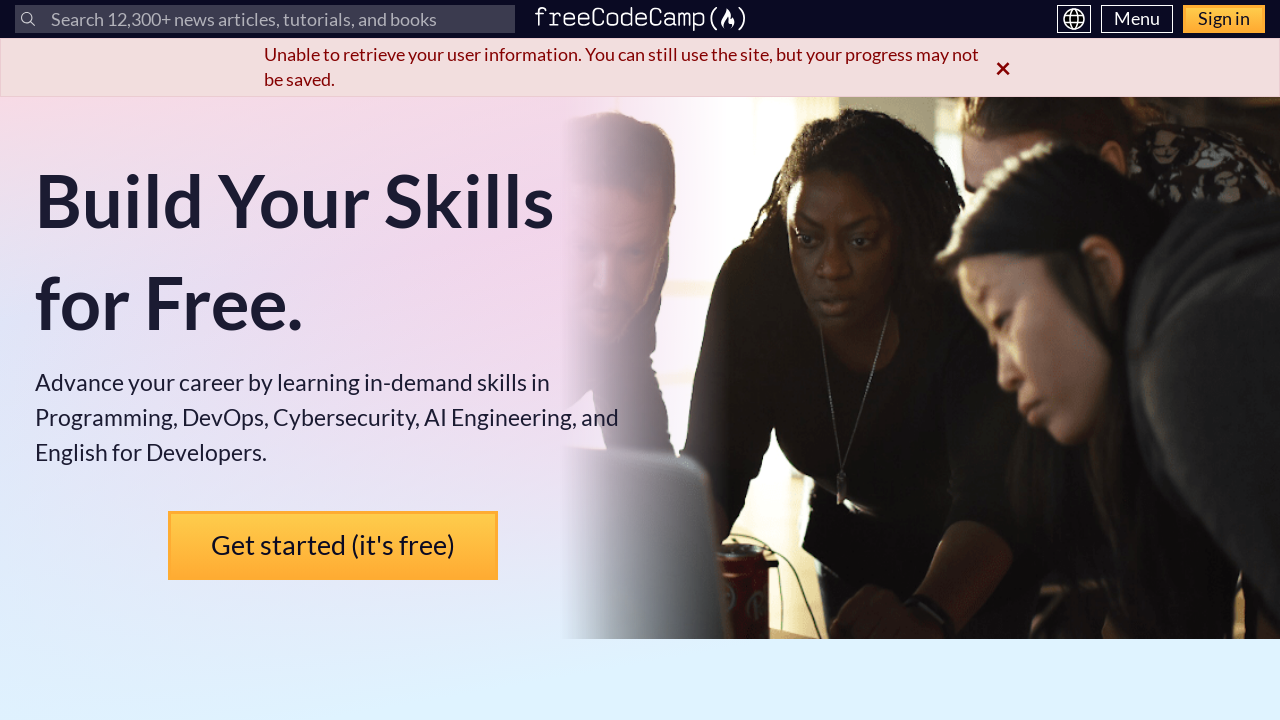

Retrieved page title: Learn to Code — For Free — Coding Courses for Busy People
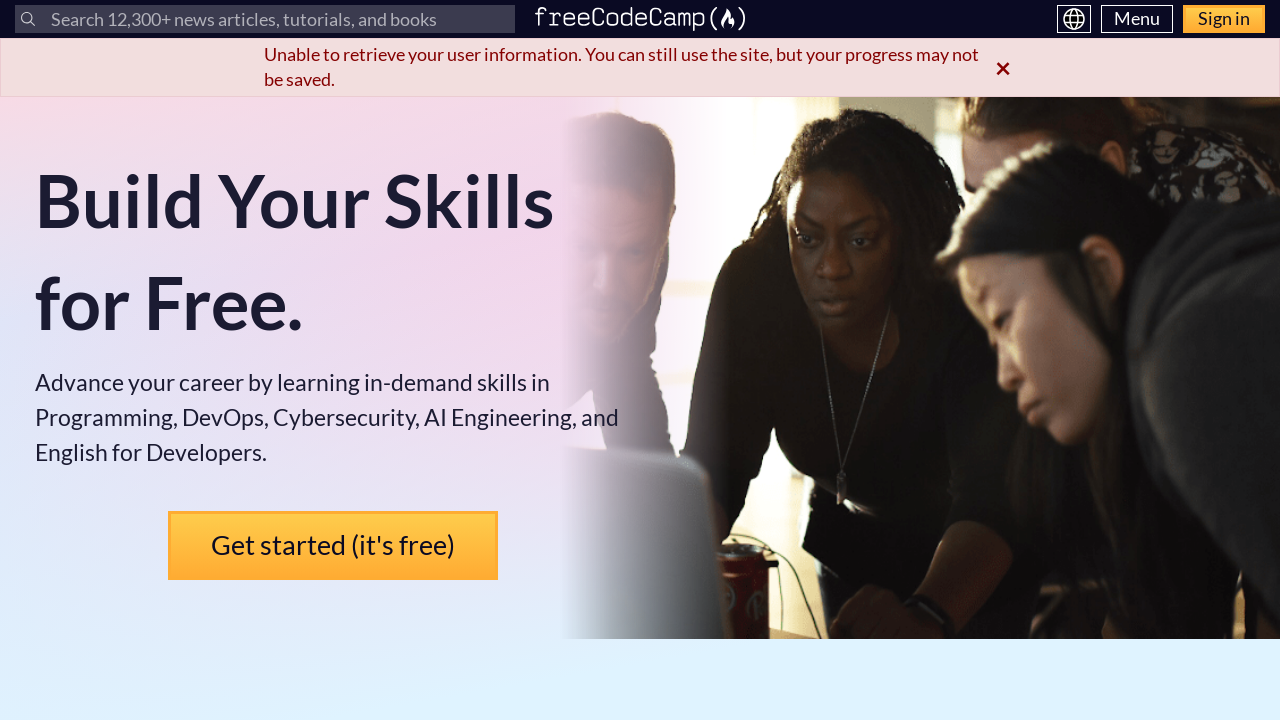

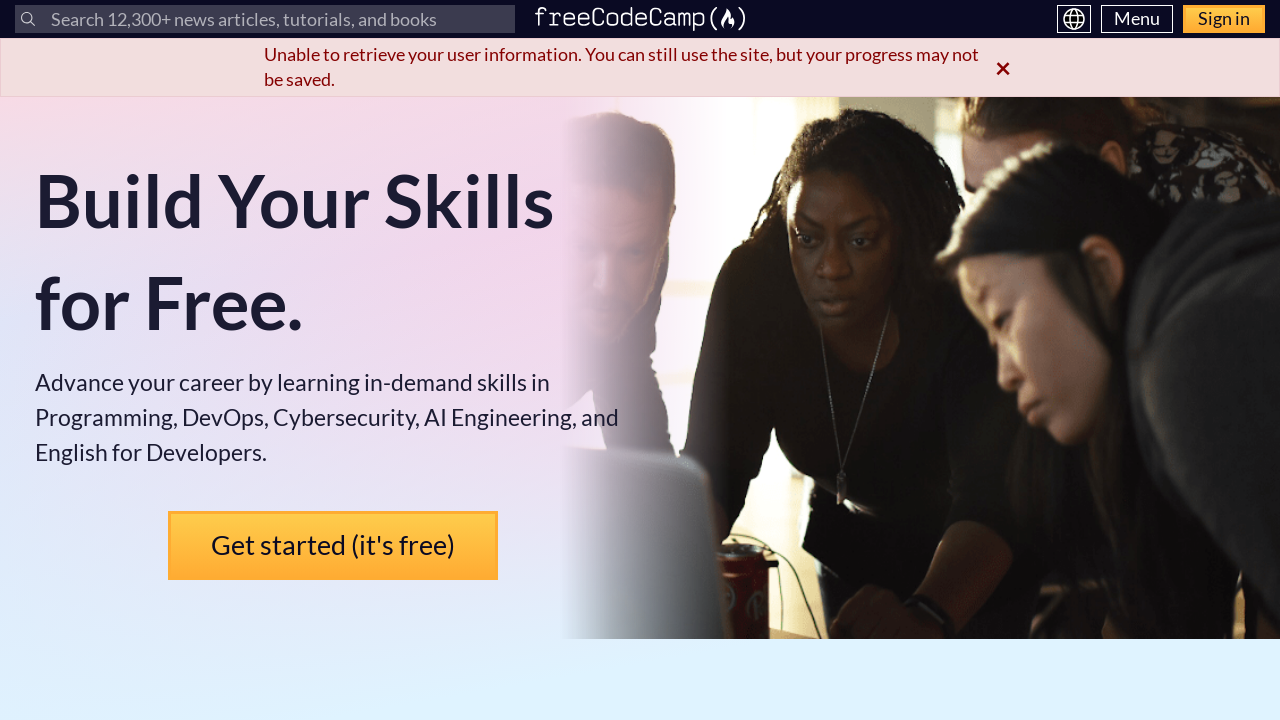